Navigates to huaban.com (a Chinese Pinterest-like site) and verifies the page loads by checking for the HTML element

Starting URL: http://huaban.com/

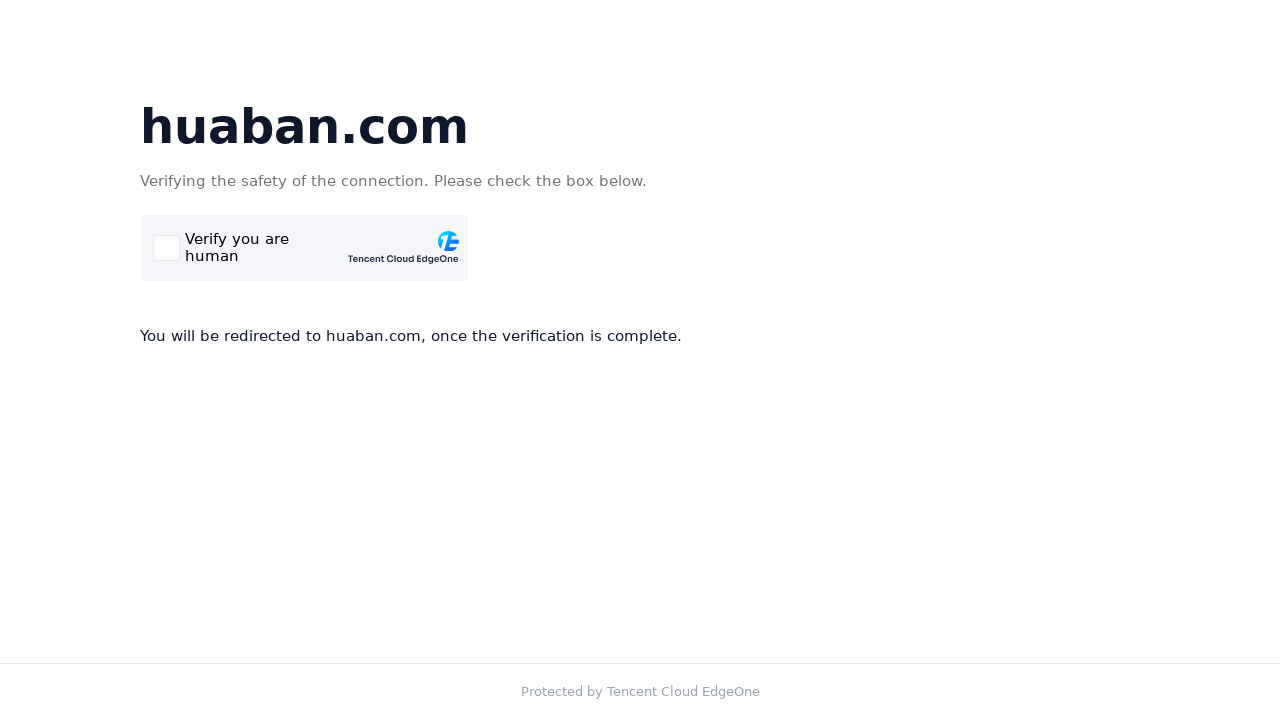

Navigated to http://huaban.com/
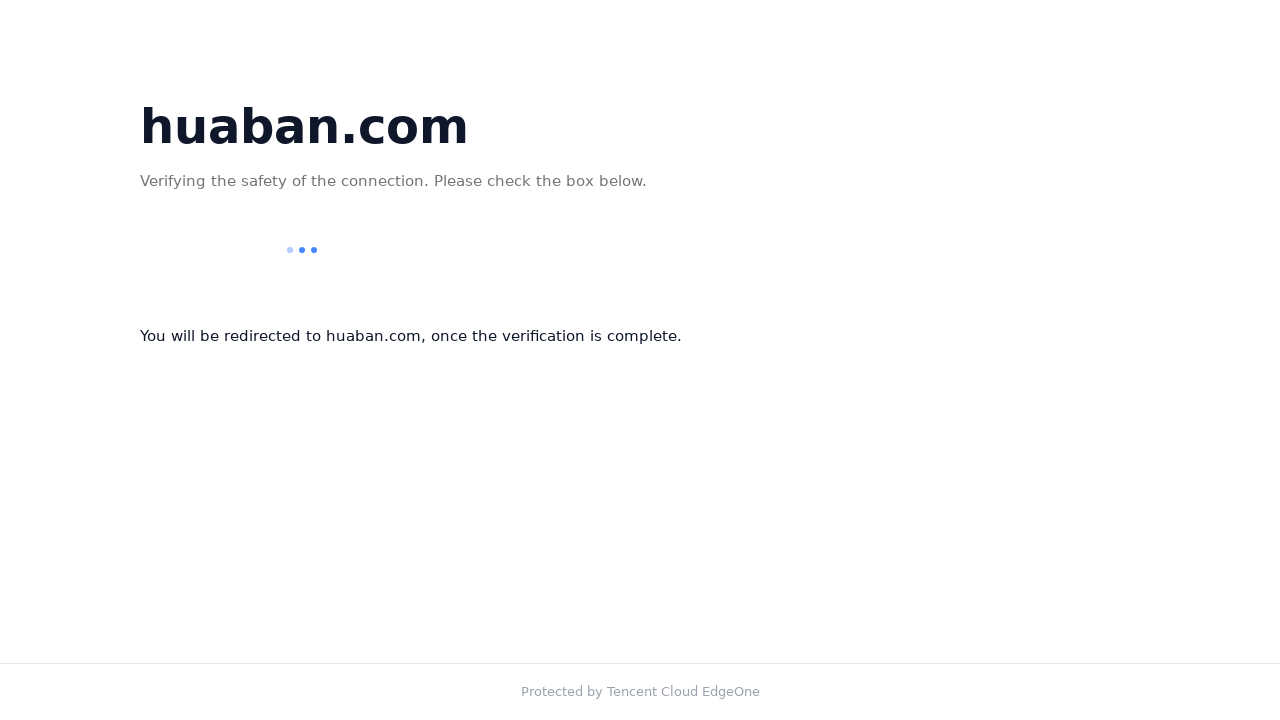

HTML element loaded, verifying page fully loaded
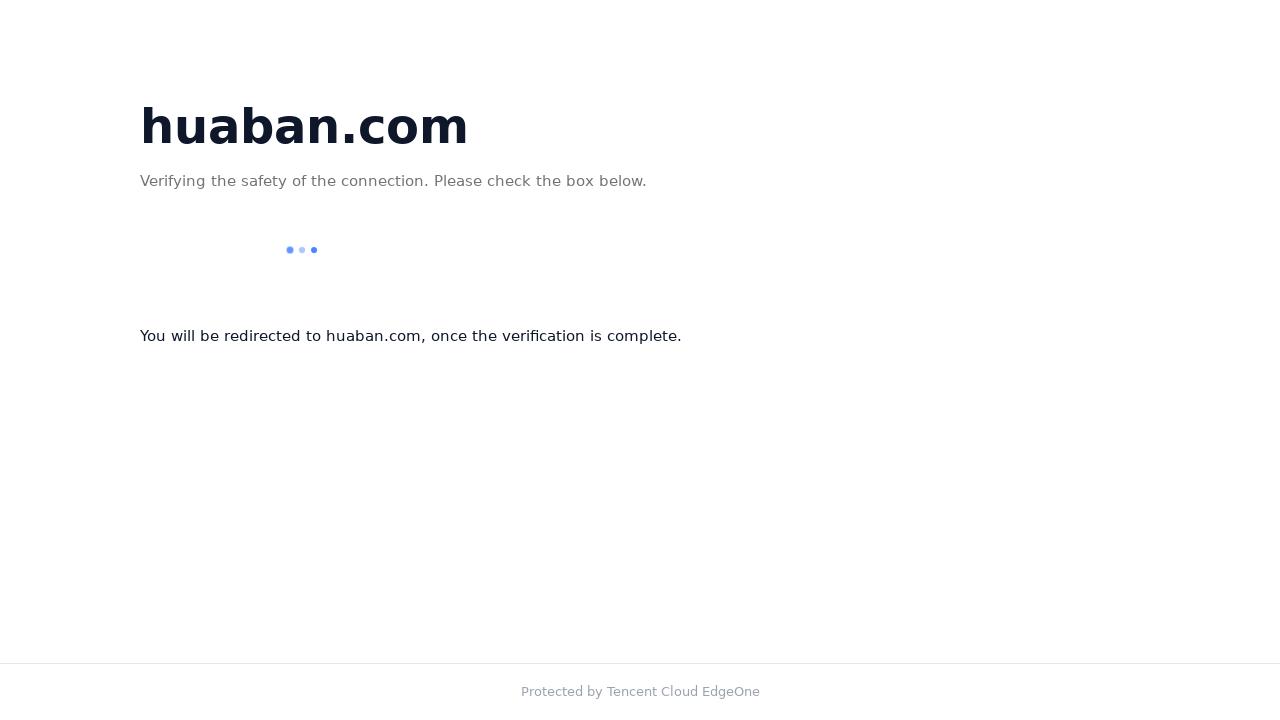

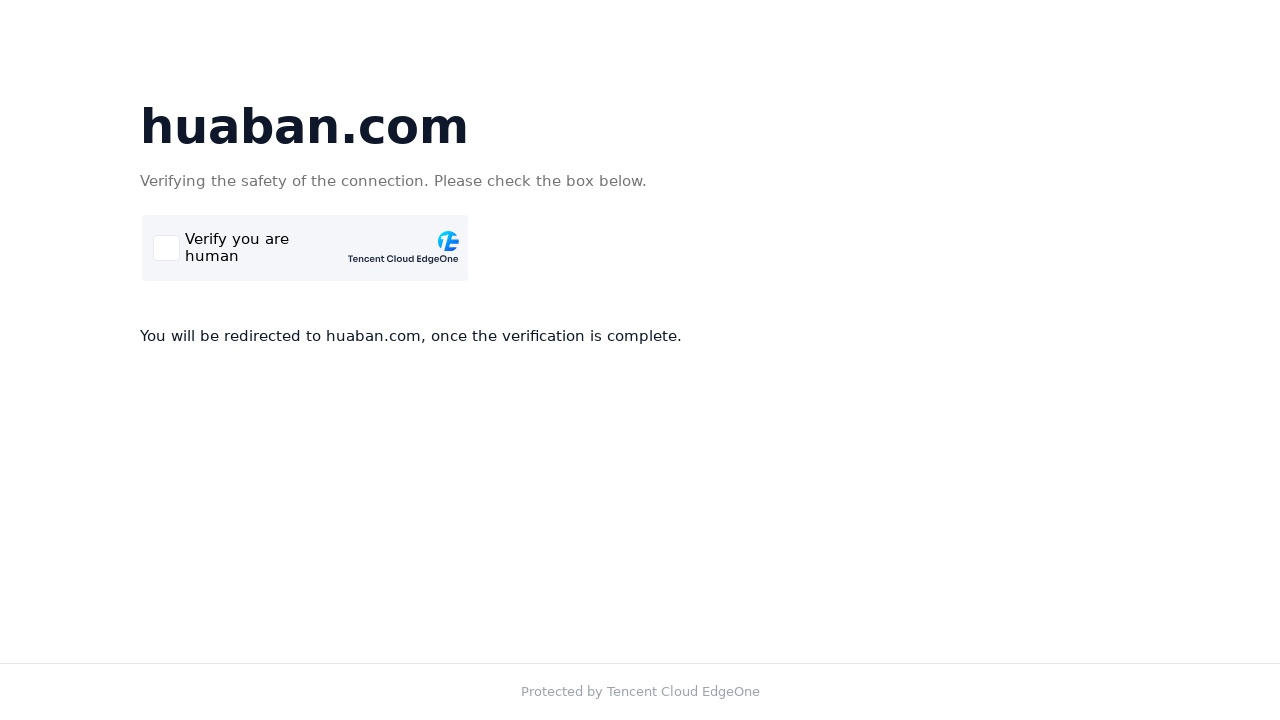